Navigates to the world clock page and verifies that the web table with world clock data is displayed and contains rows of data

Starting URL: https://www.timeanddate.com/worldclock/

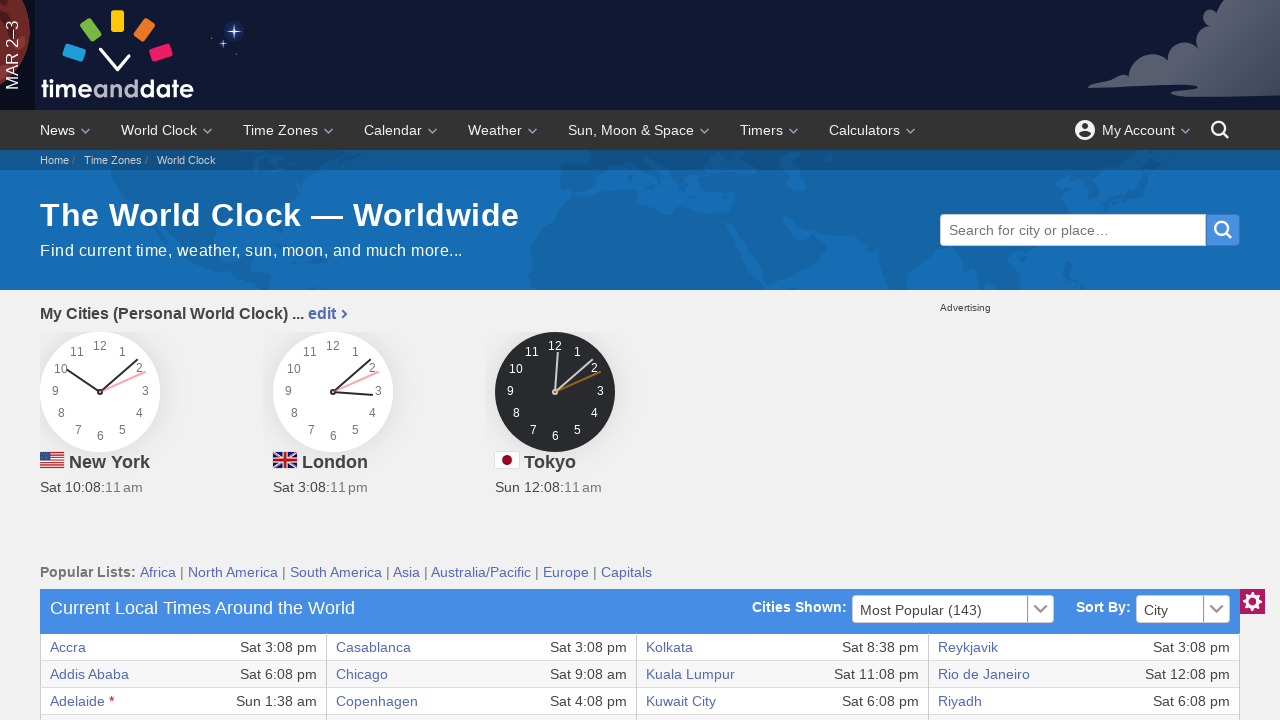

Set viewport size to 1920x1080
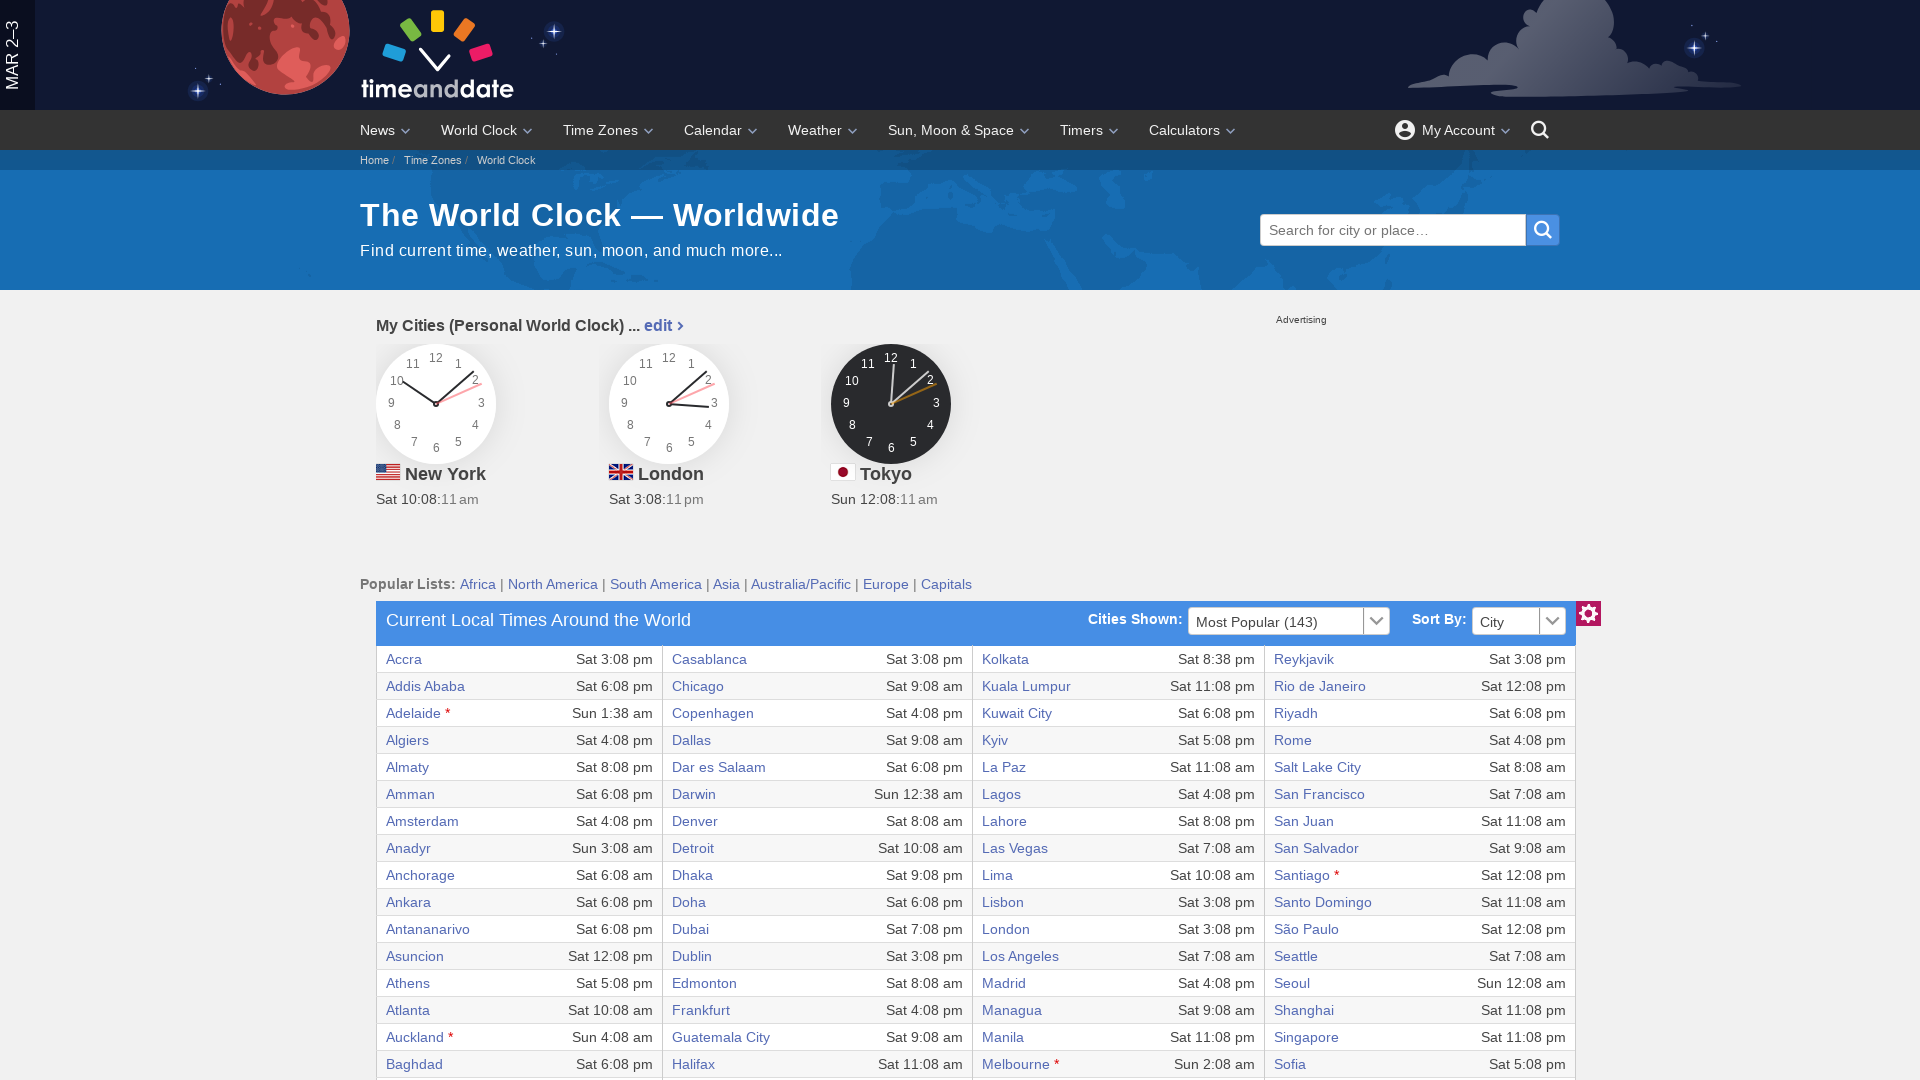

World clock table rows are now visible
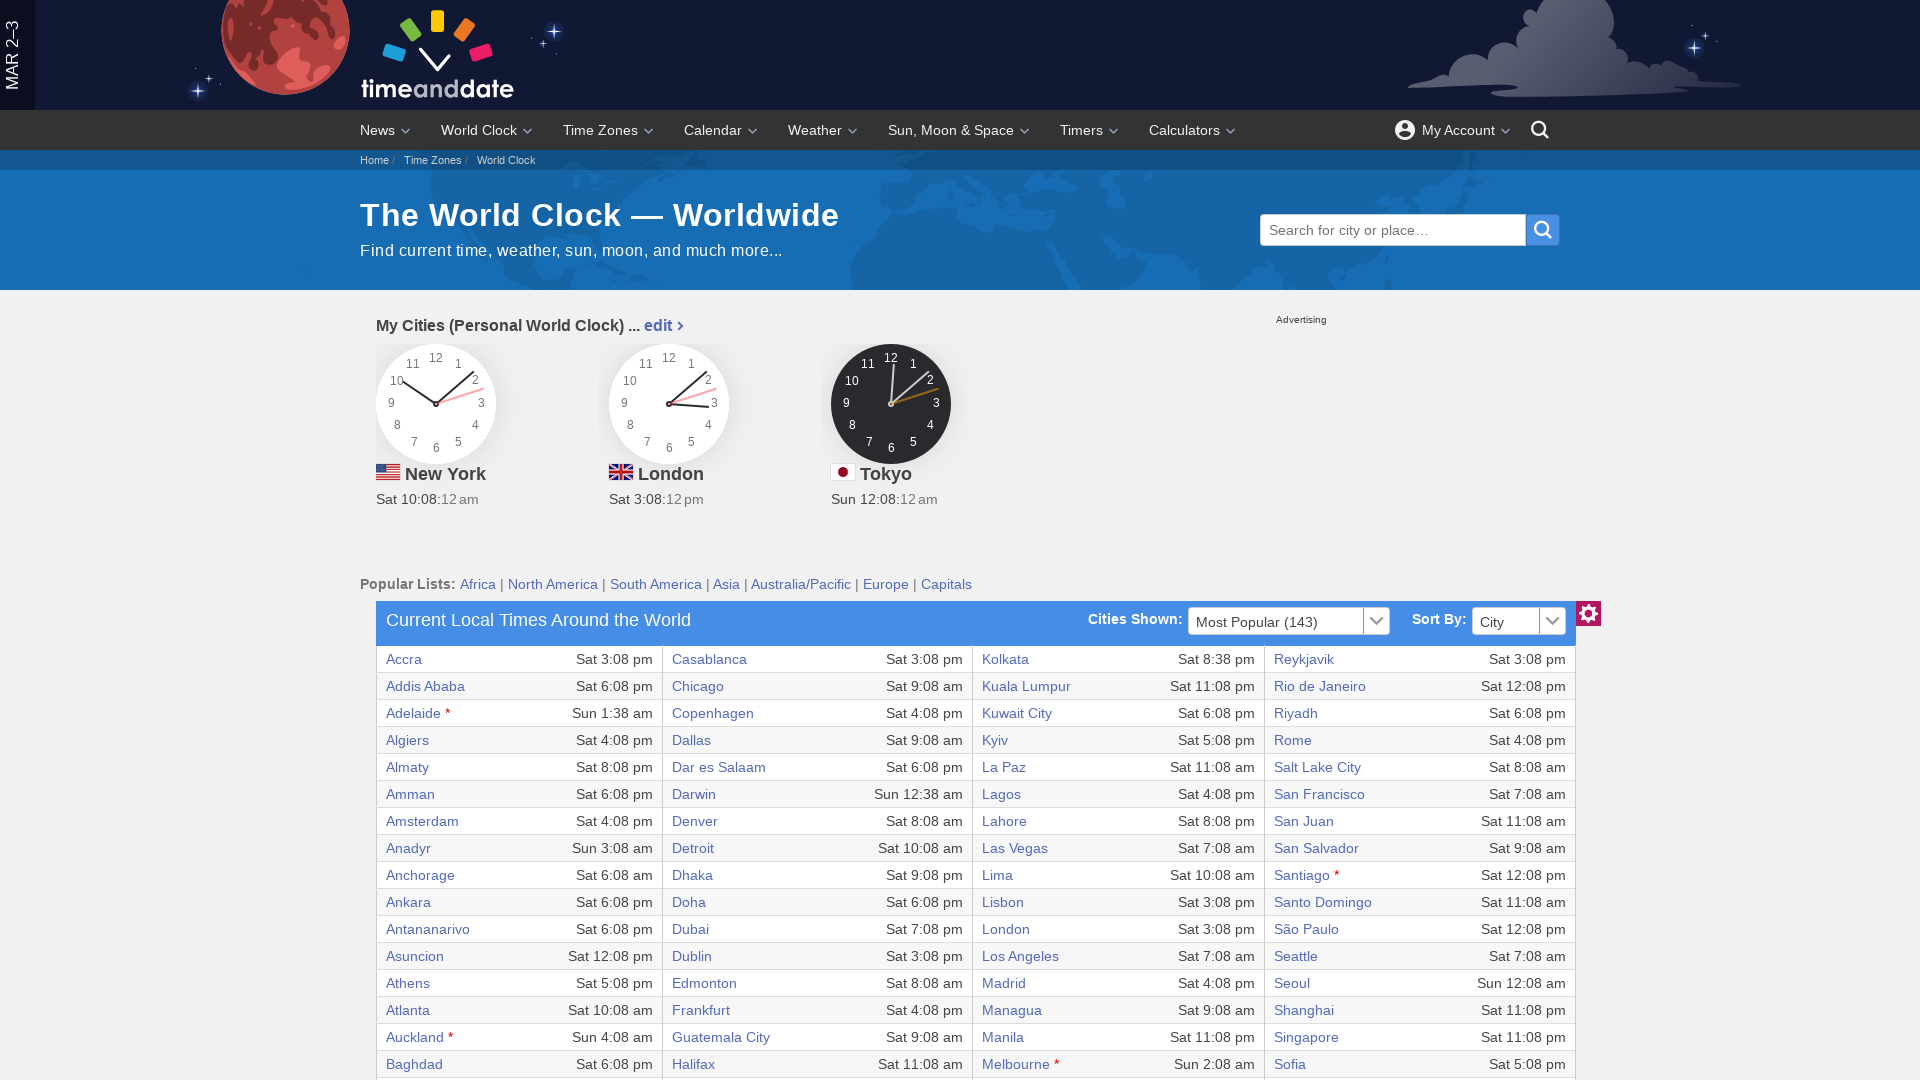

Verified that the web table contains data rows with cells
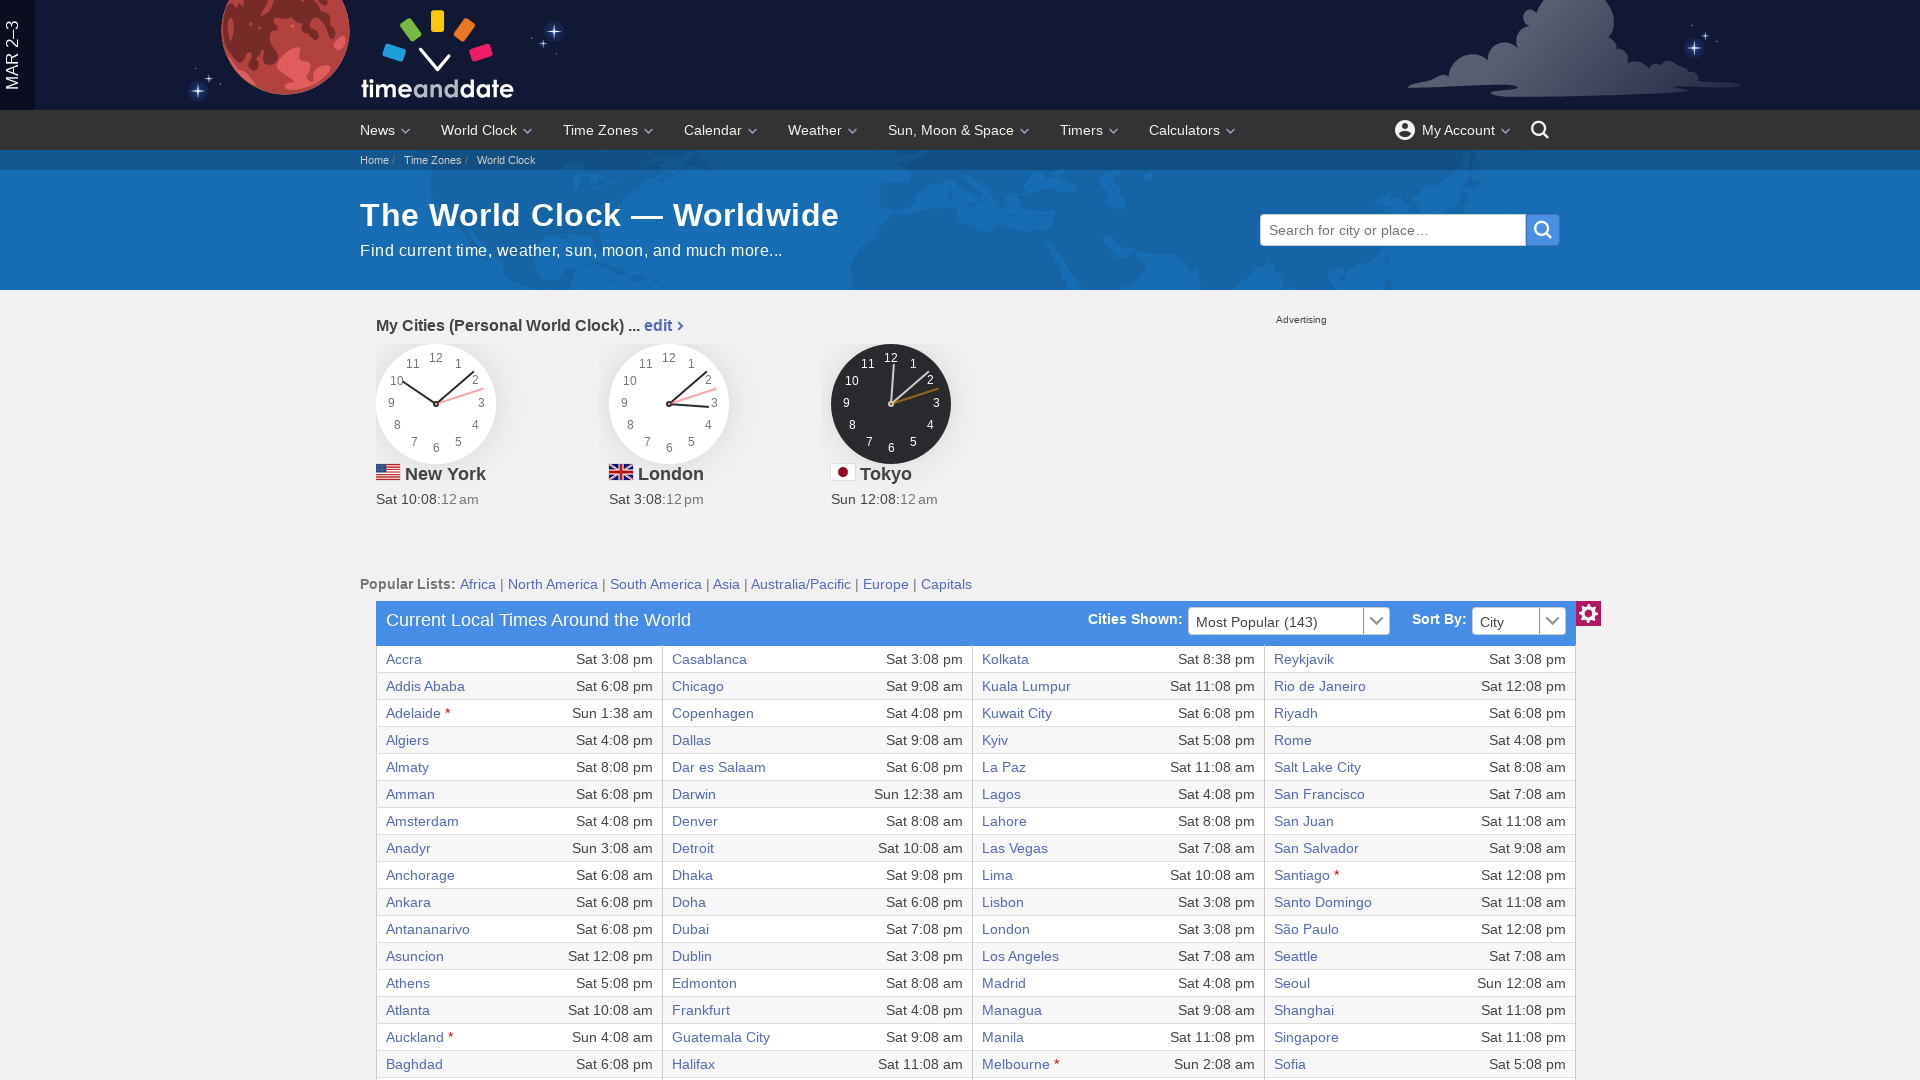

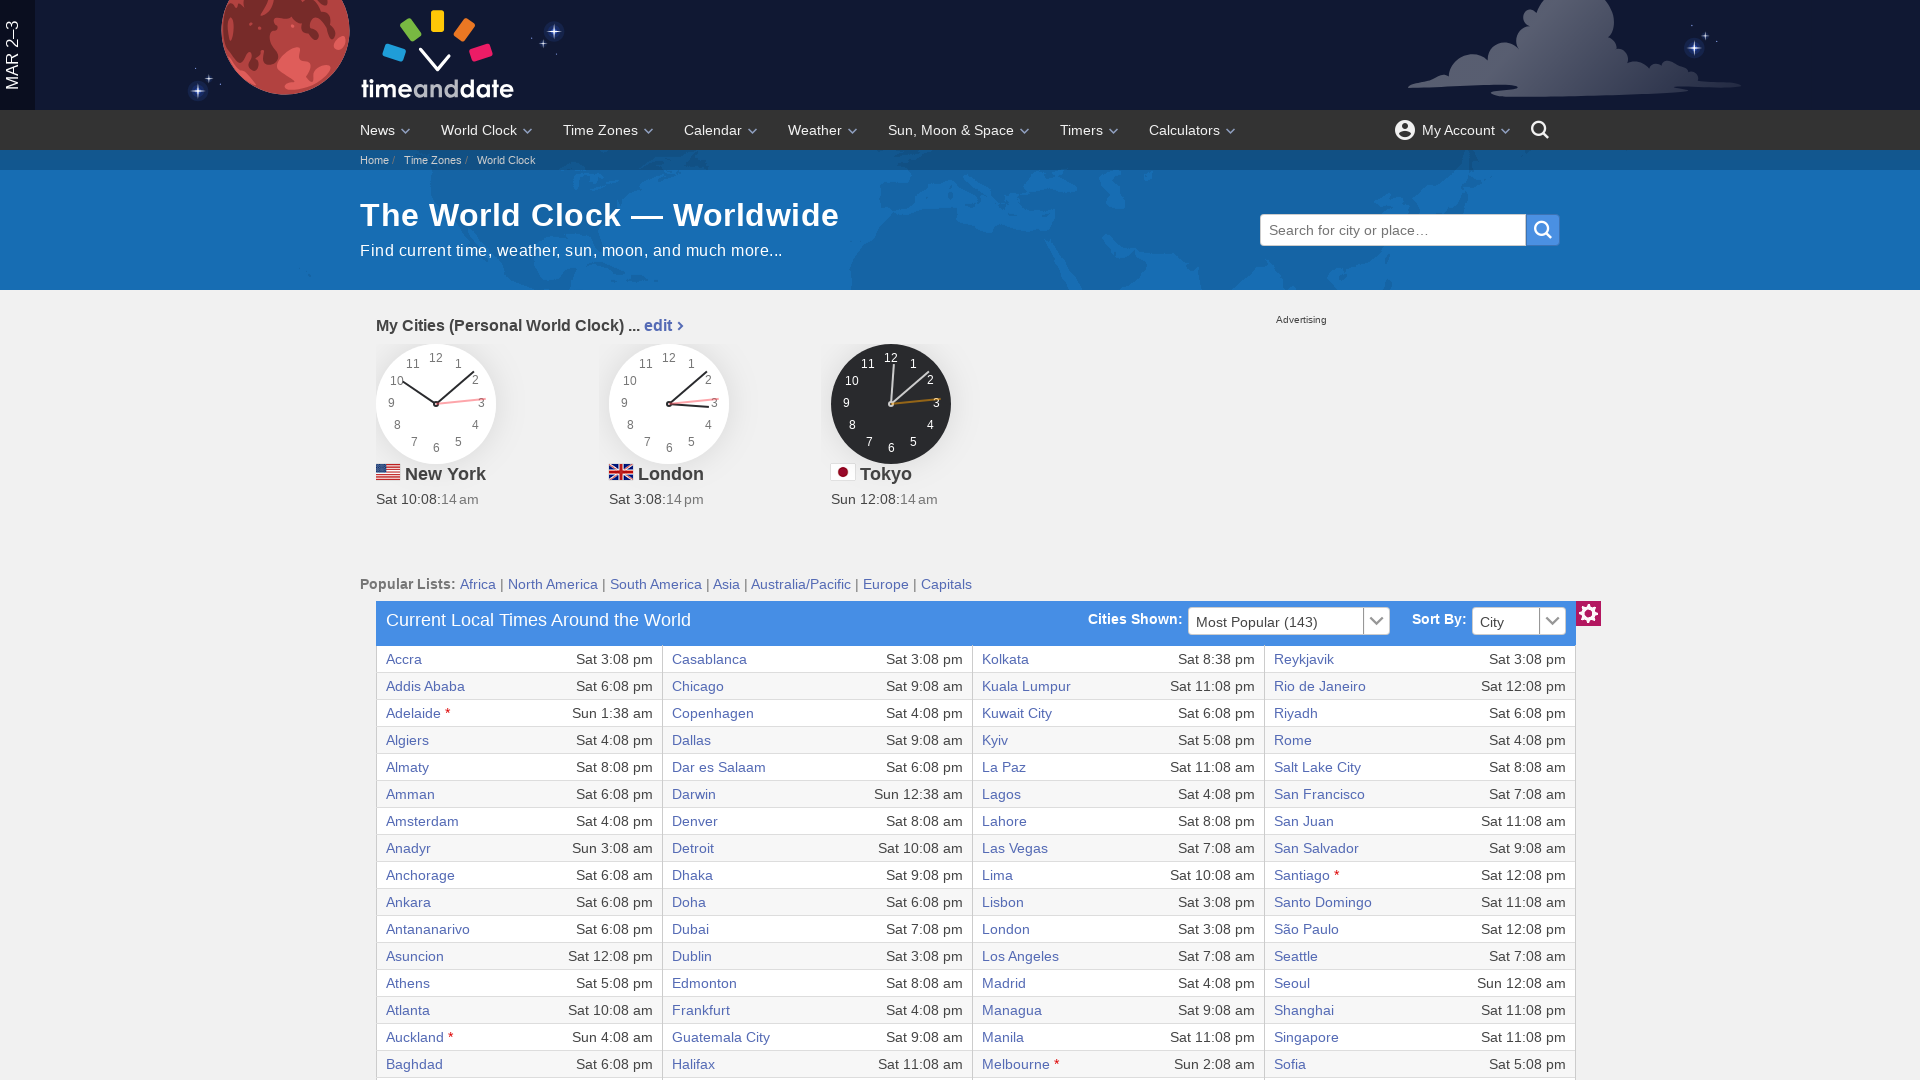